Tests interaction with shadow DOM elements by navigating to shadow root elements section and filling in text fields within shadow roots

Starting URL: https://demoapps.qspiders.com/ui/shadow?sublist=0

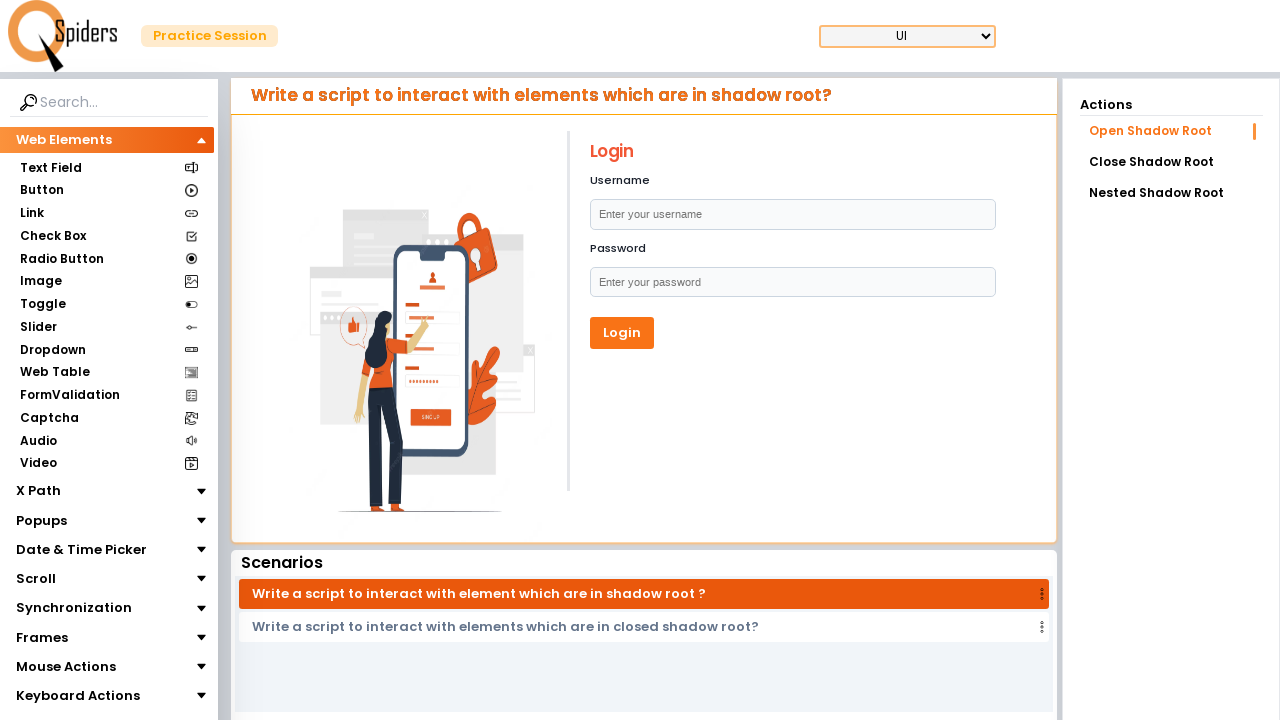

Clicked on X Path section at (39, 491) on xpath=//section[contains(text(),'X Path')]
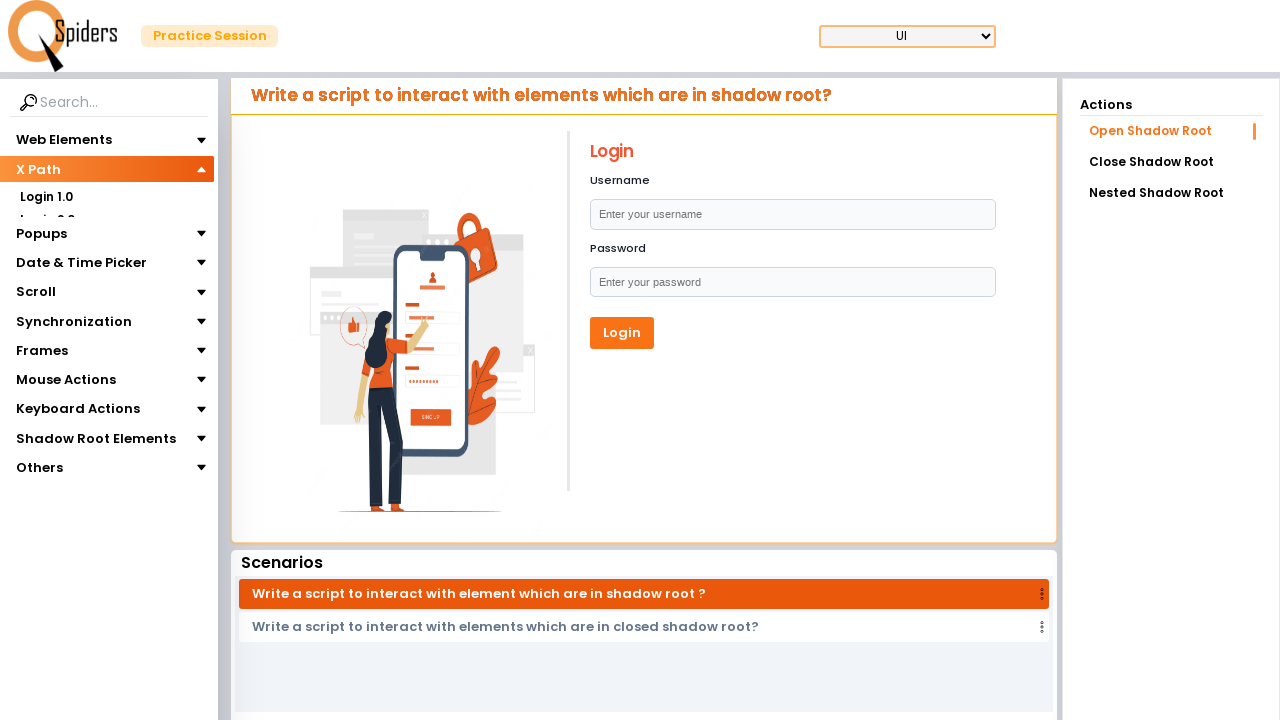

Clicked on Shadow Root Elements section at (96, 543) on xpath=//section[contains(text(),'Shadow Root Elements')]
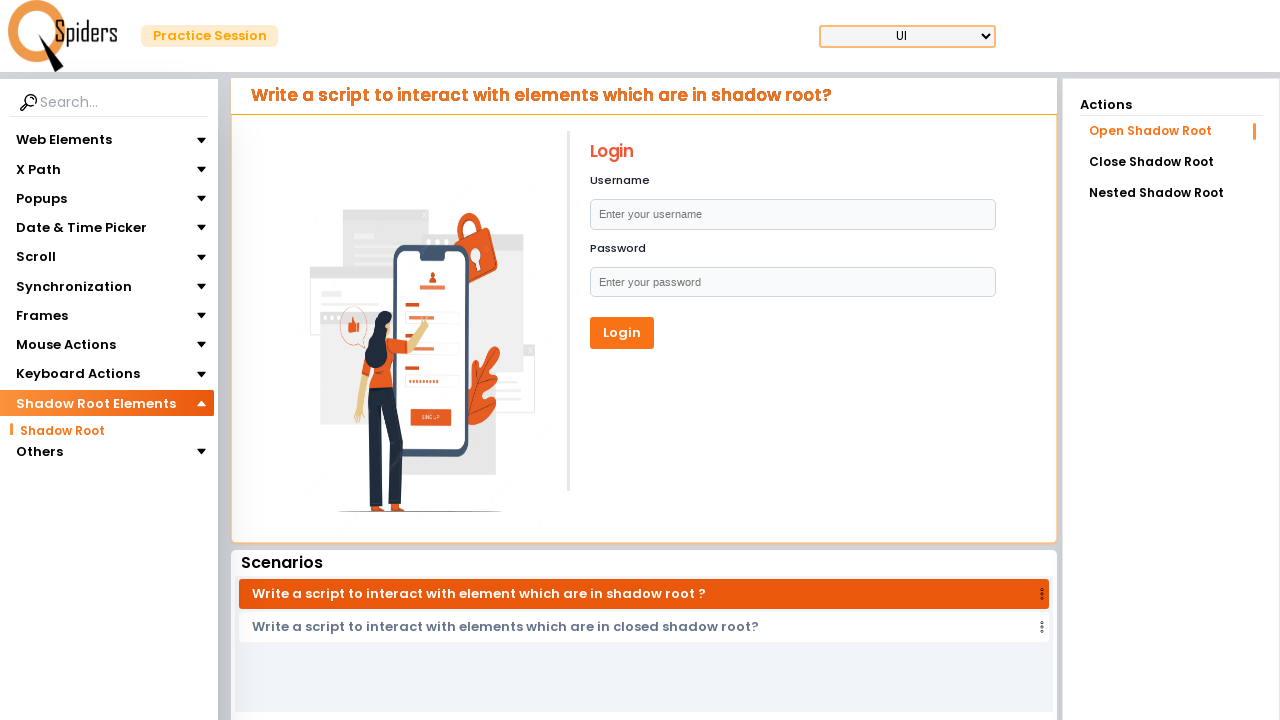

Form became visible
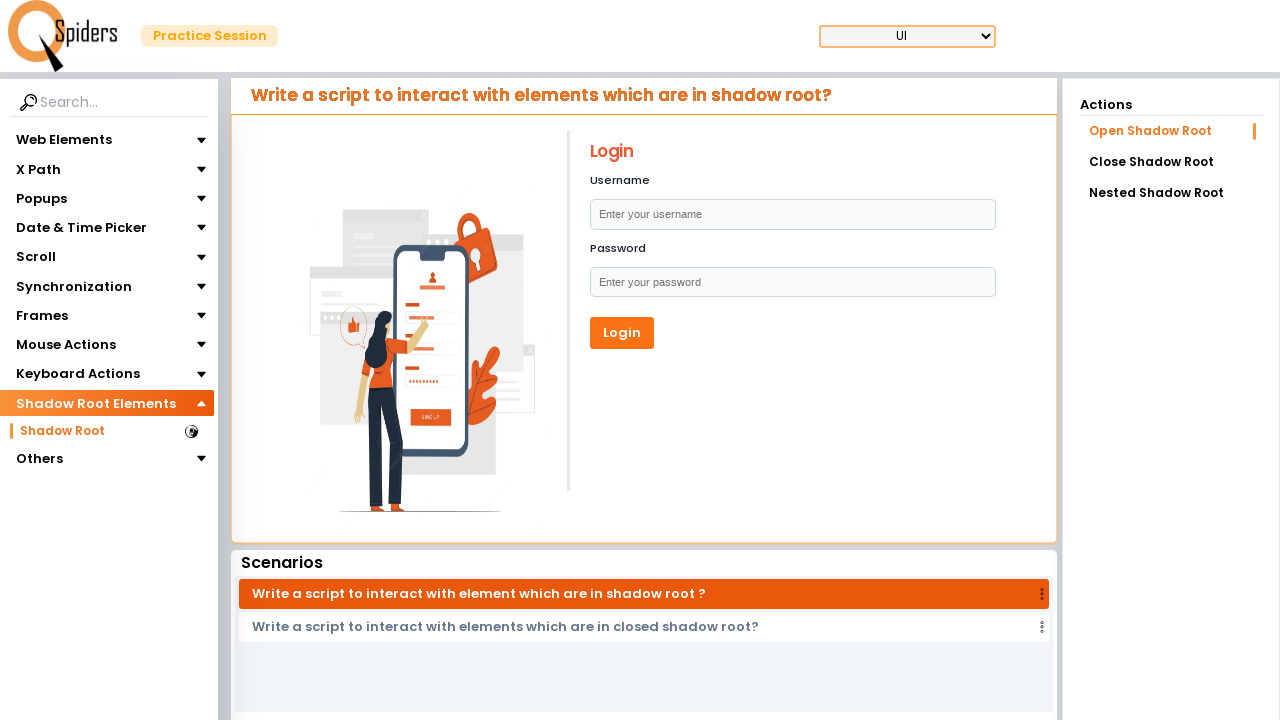

Filled first shadow root input field with 'Raju'
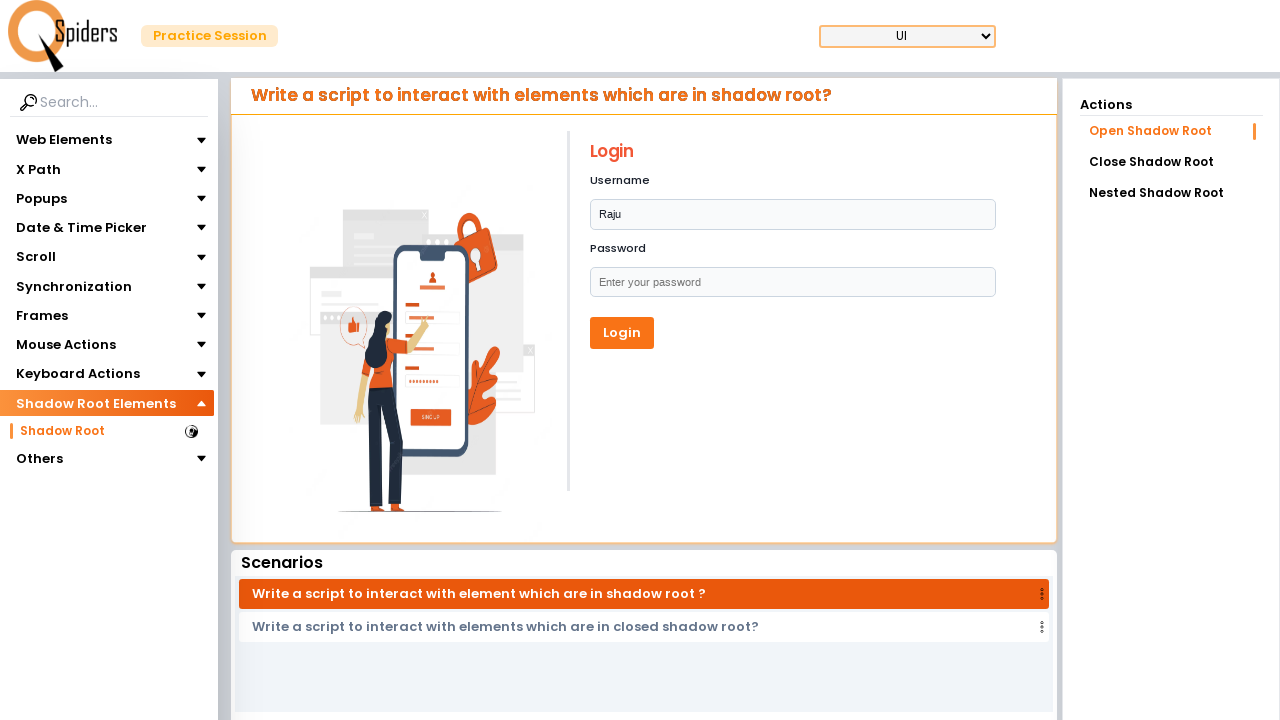

Filled second shadow root input field with 'Ramesh'
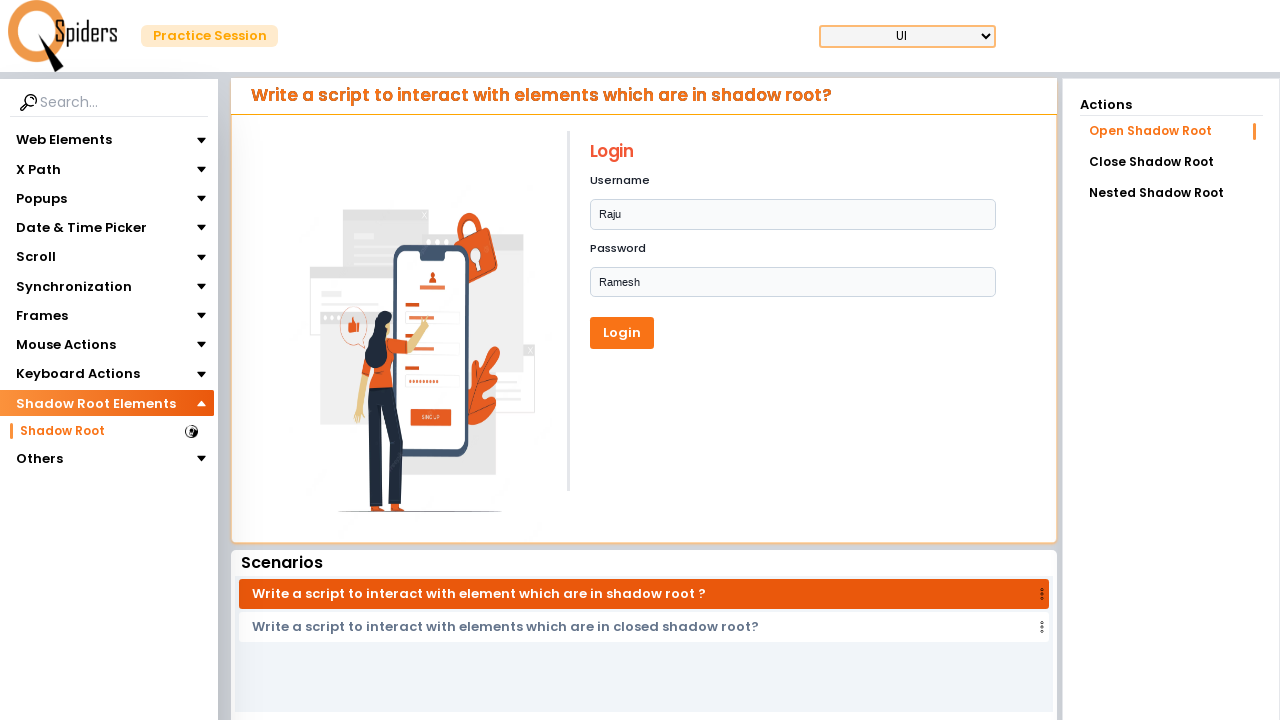

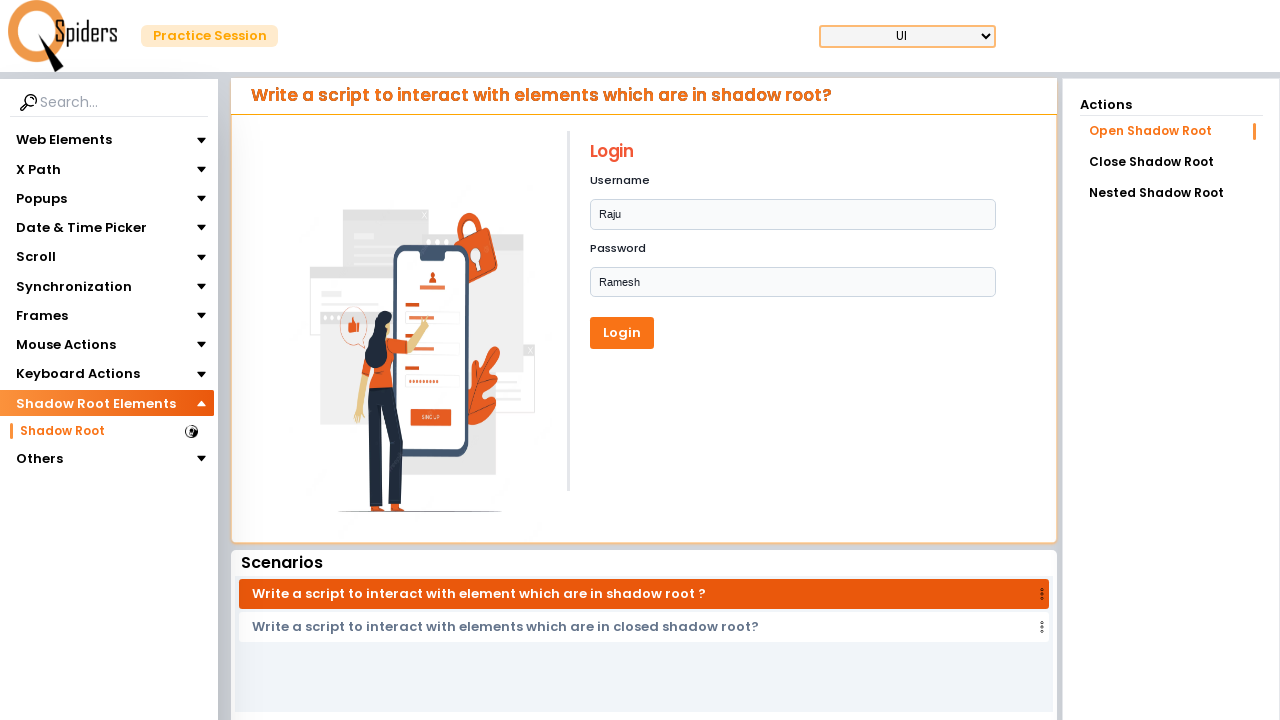